Tests registration form by filling in first name, last name, and email fields, then submitting the form and verifying success message

Starting URL: http://suninjuly.github.io/registration1.html

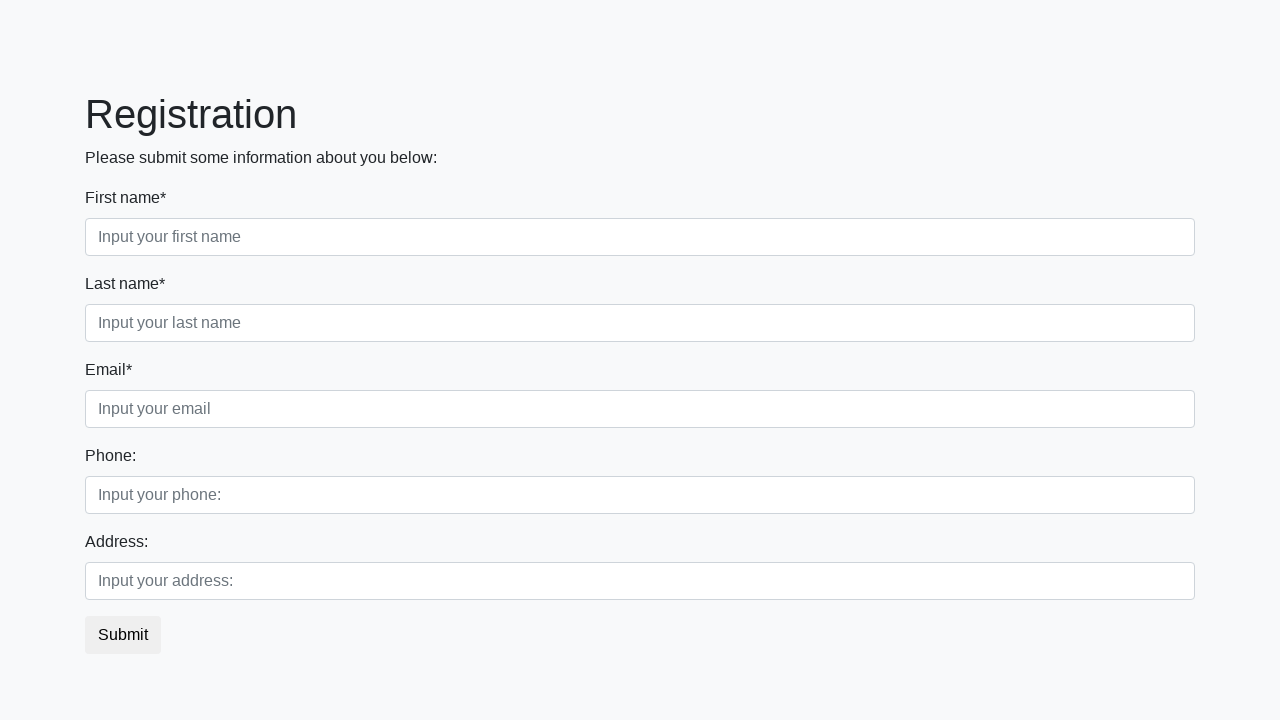

Filled first name field with 'Ivan' on (//input[@class='form-control first'])[1]
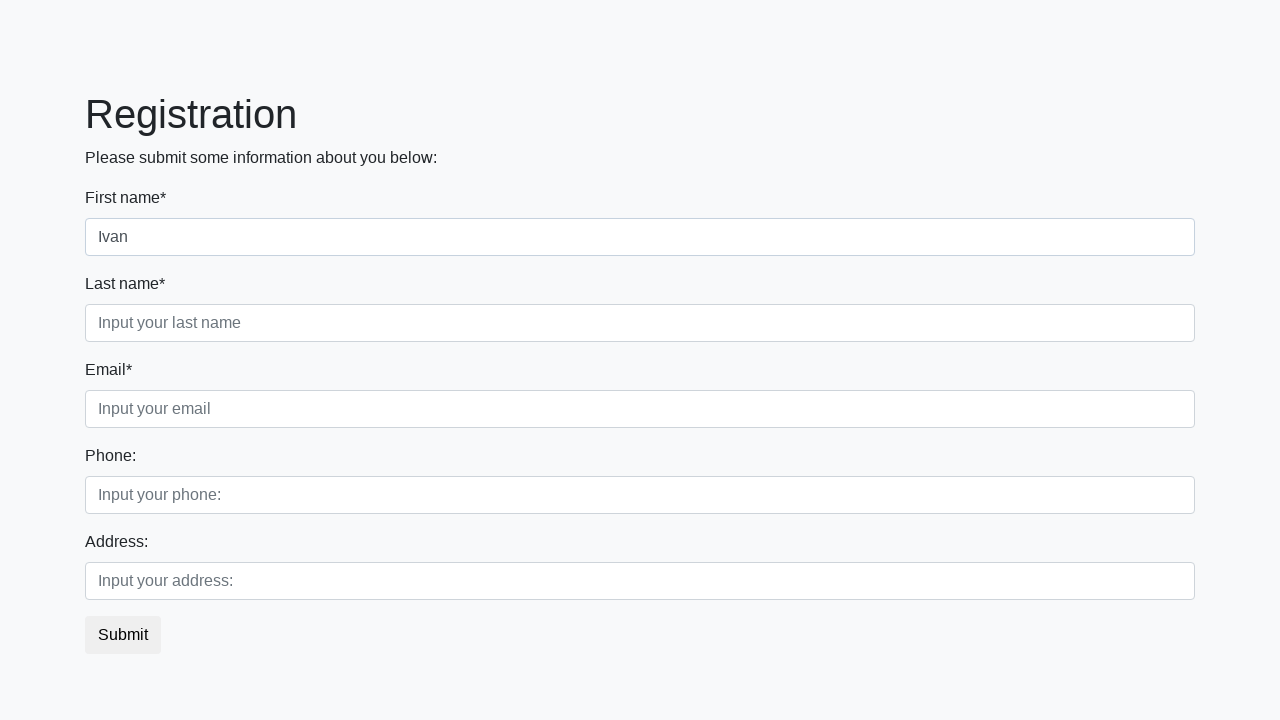

Filled last name field with 'Petrov' on (//input[@class='form-control second'])[1]
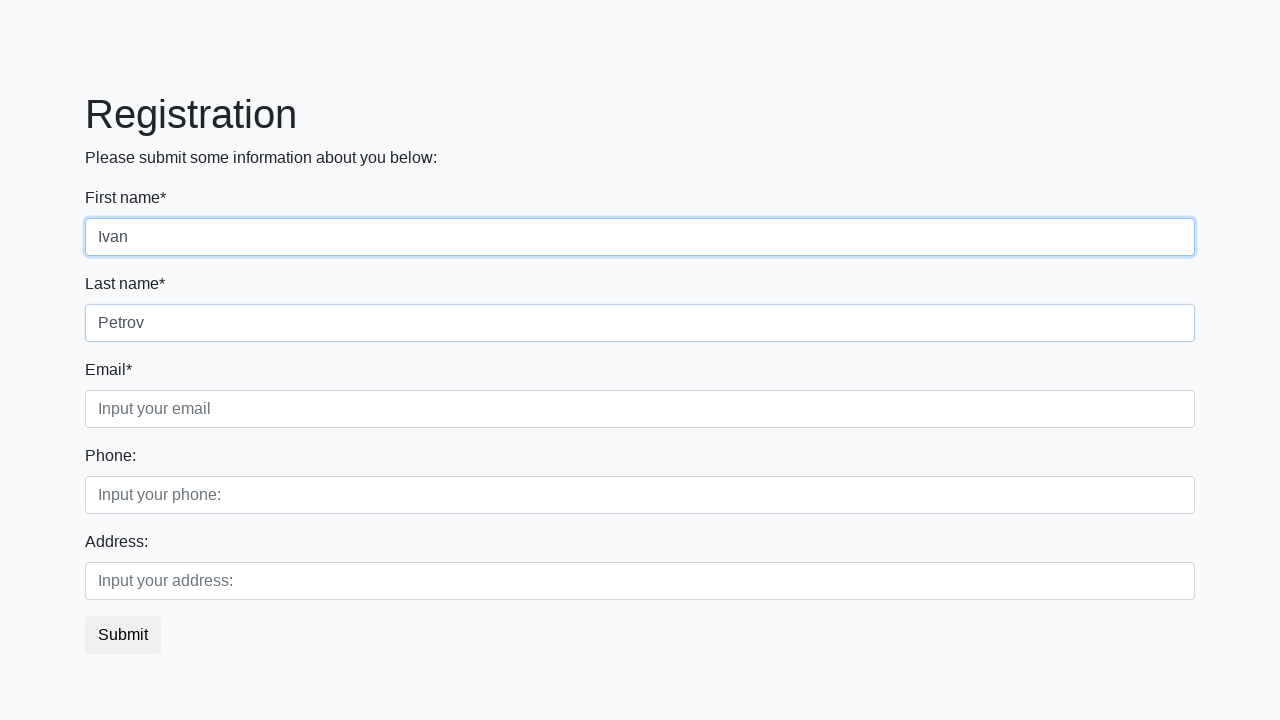

Filled email field with 'test.user@example.com' on //input[@class='form-control third']
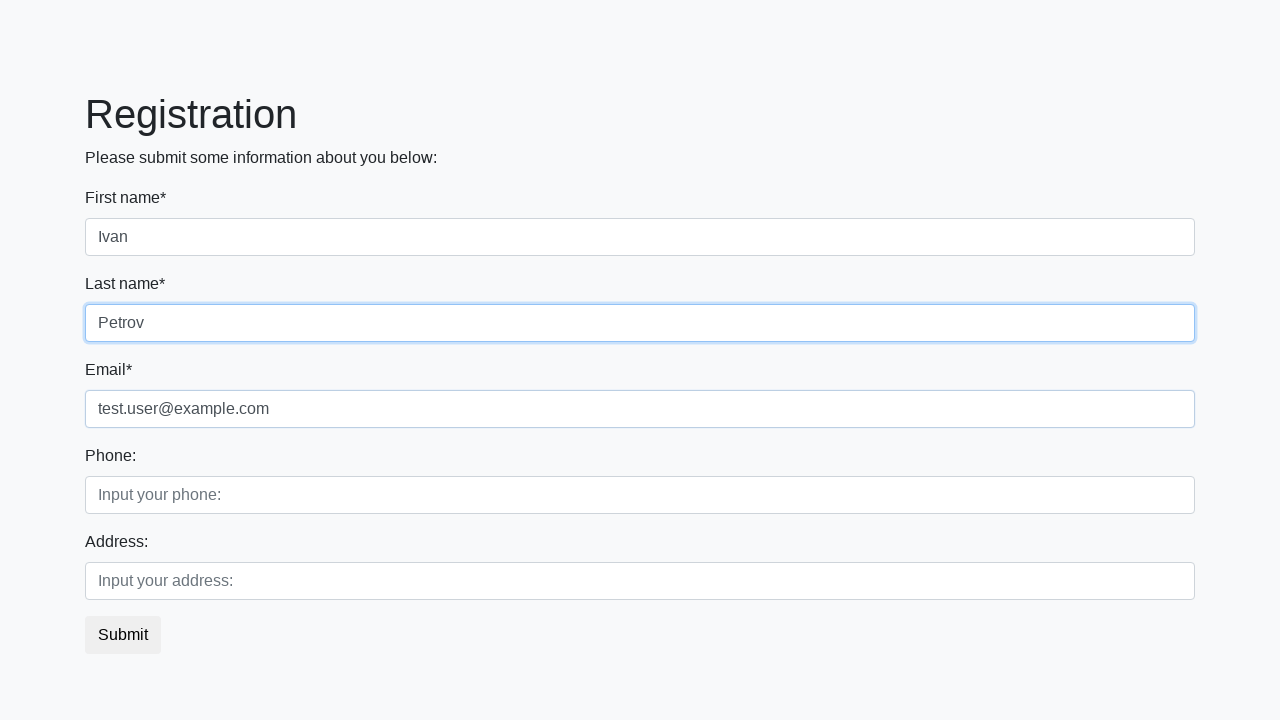

Clicked submit button to register at (123, 635) on button.btn
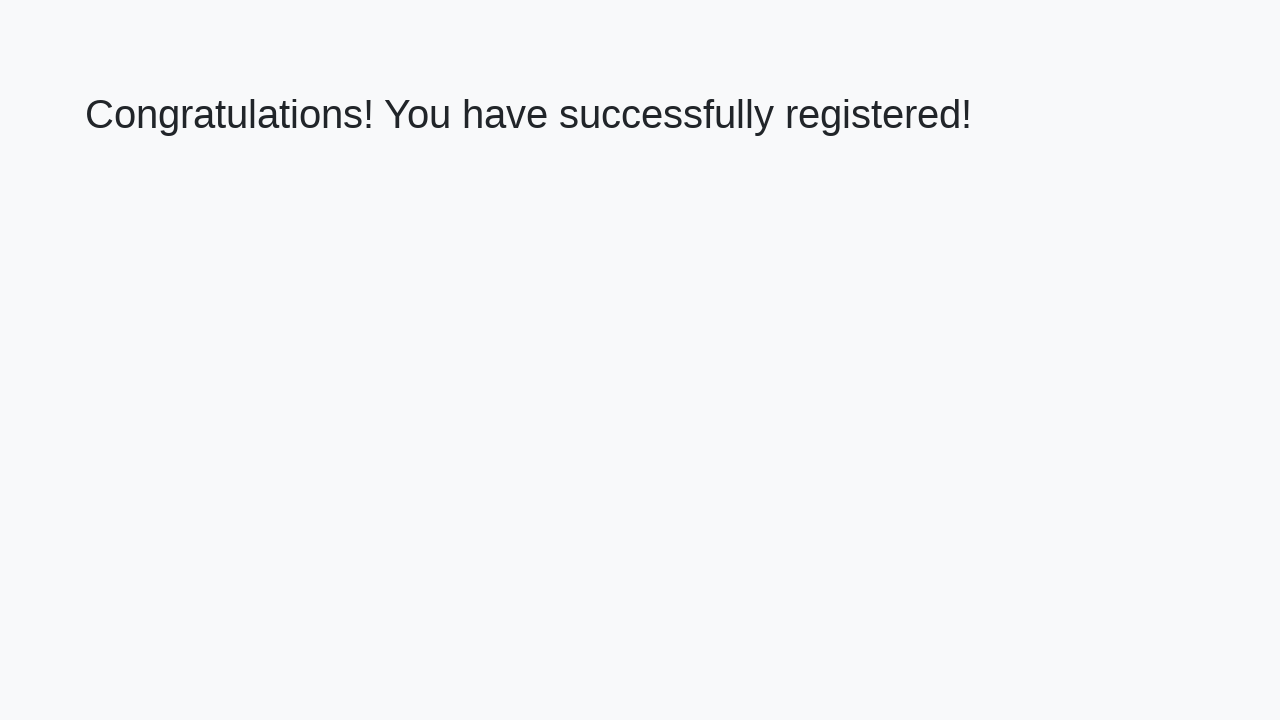

Success message element loaded
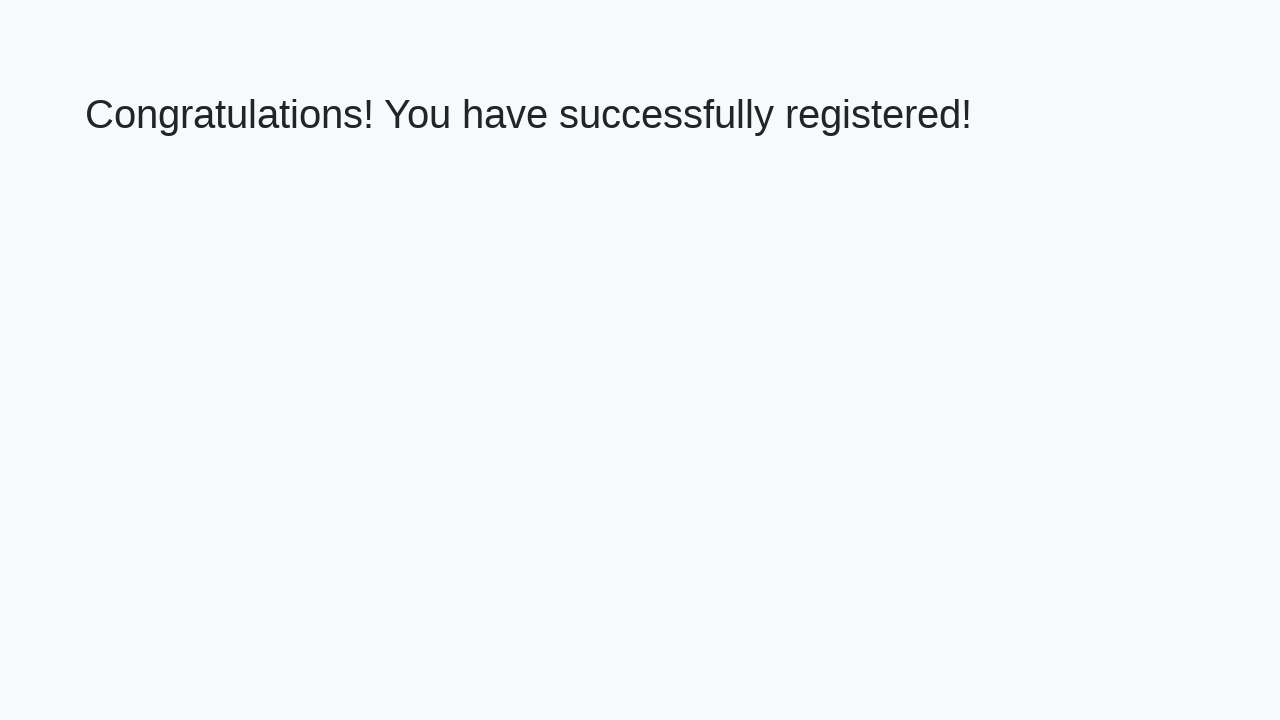

Extracted success message text: 'Congratulations! You have successfully registered!'
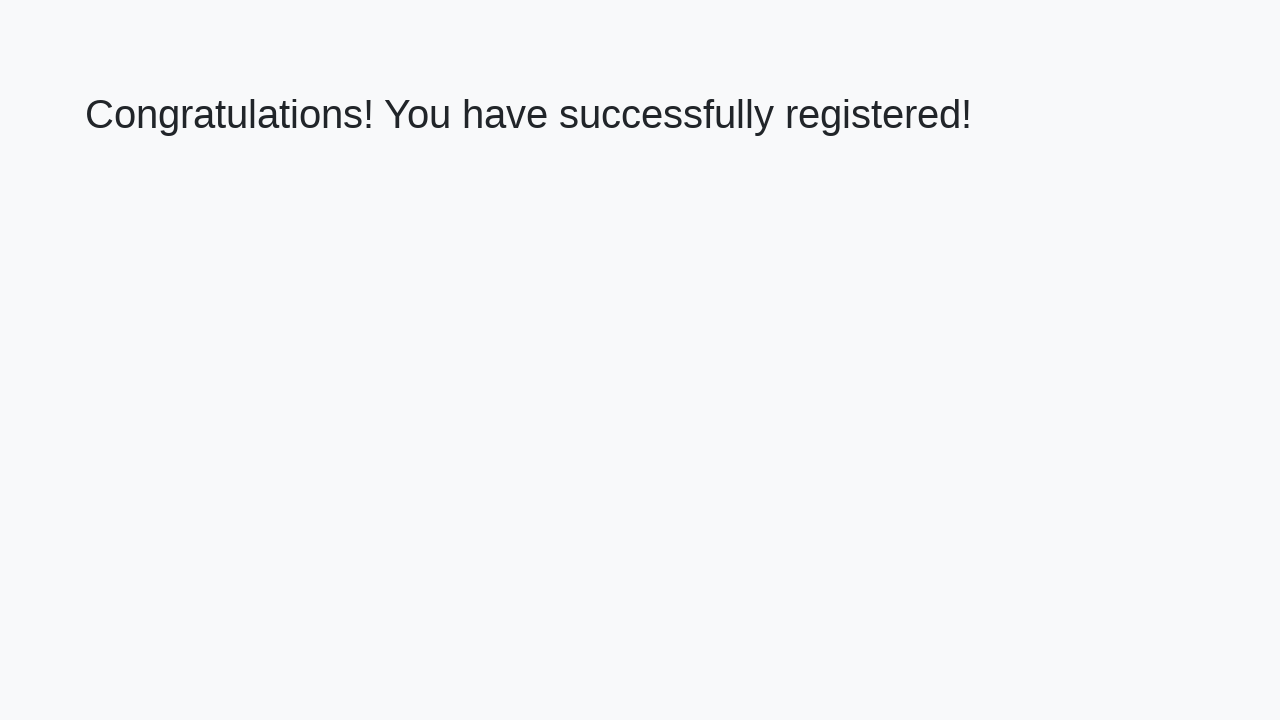

Verified success message matches expected text
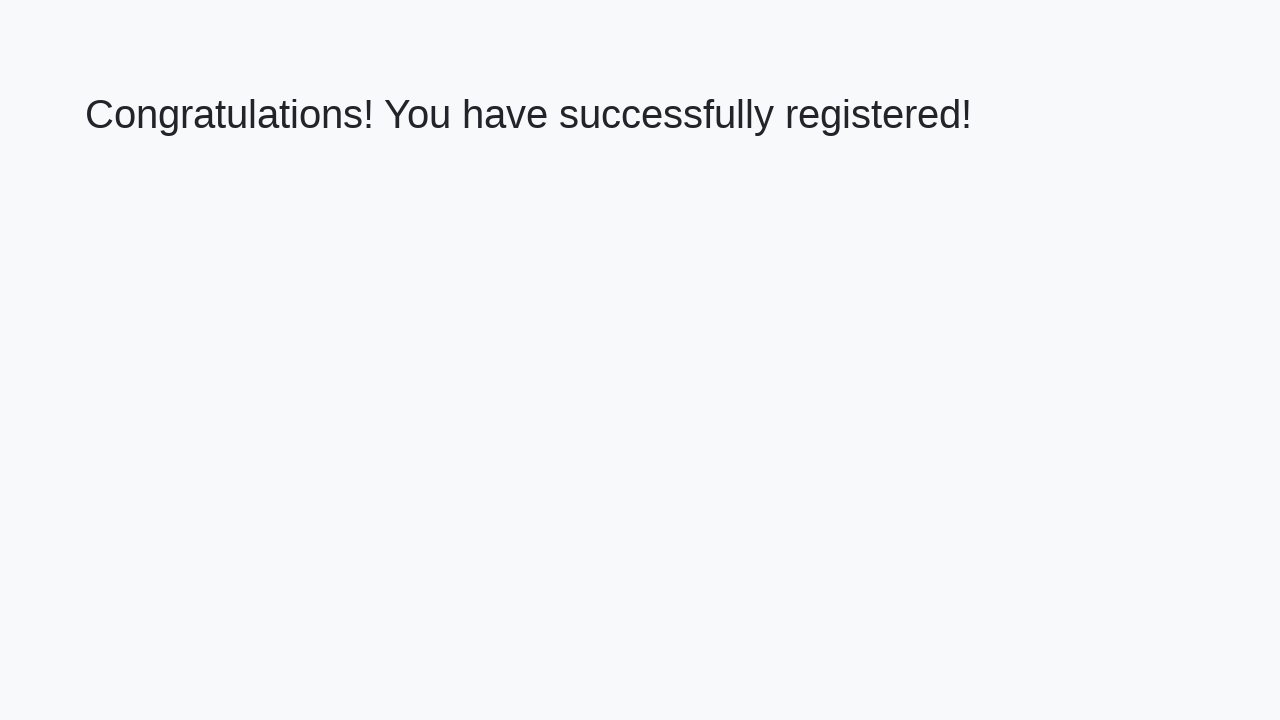

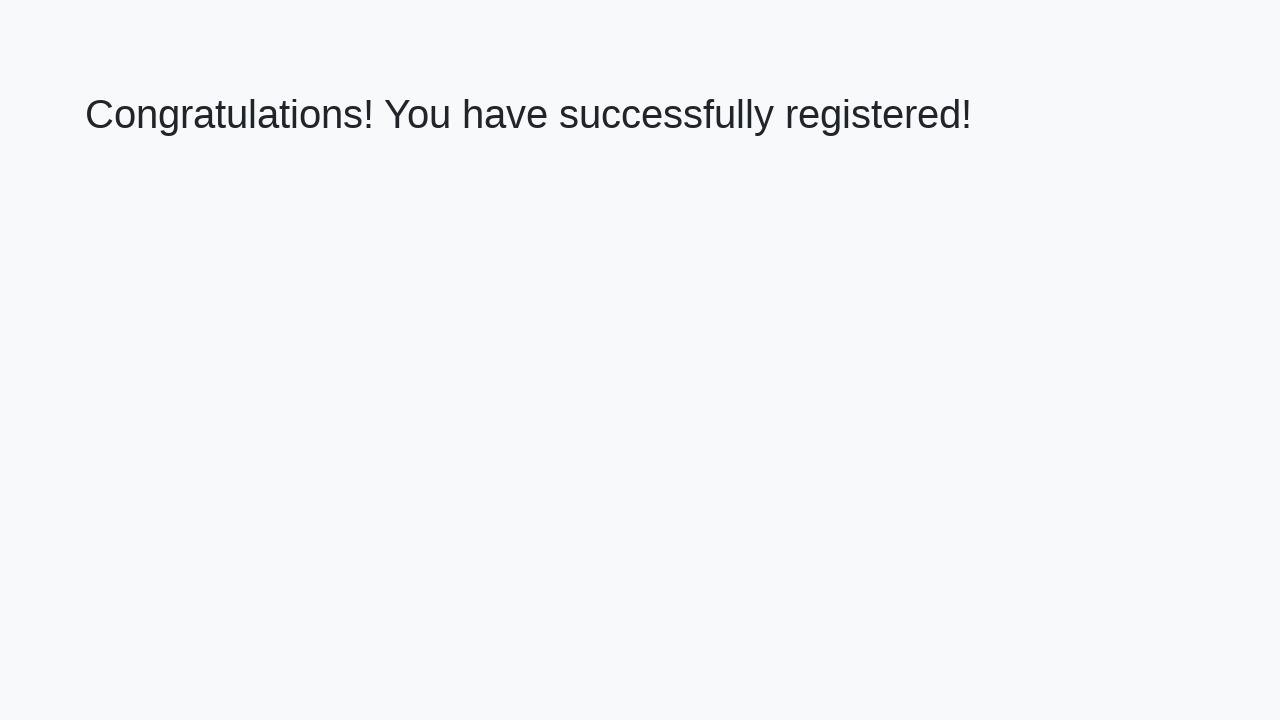